Tests clicking a button with dynamic ID by using CSS selector to find the blue primary button

Starting URL: http://uitestingplayground.com/dynamicid

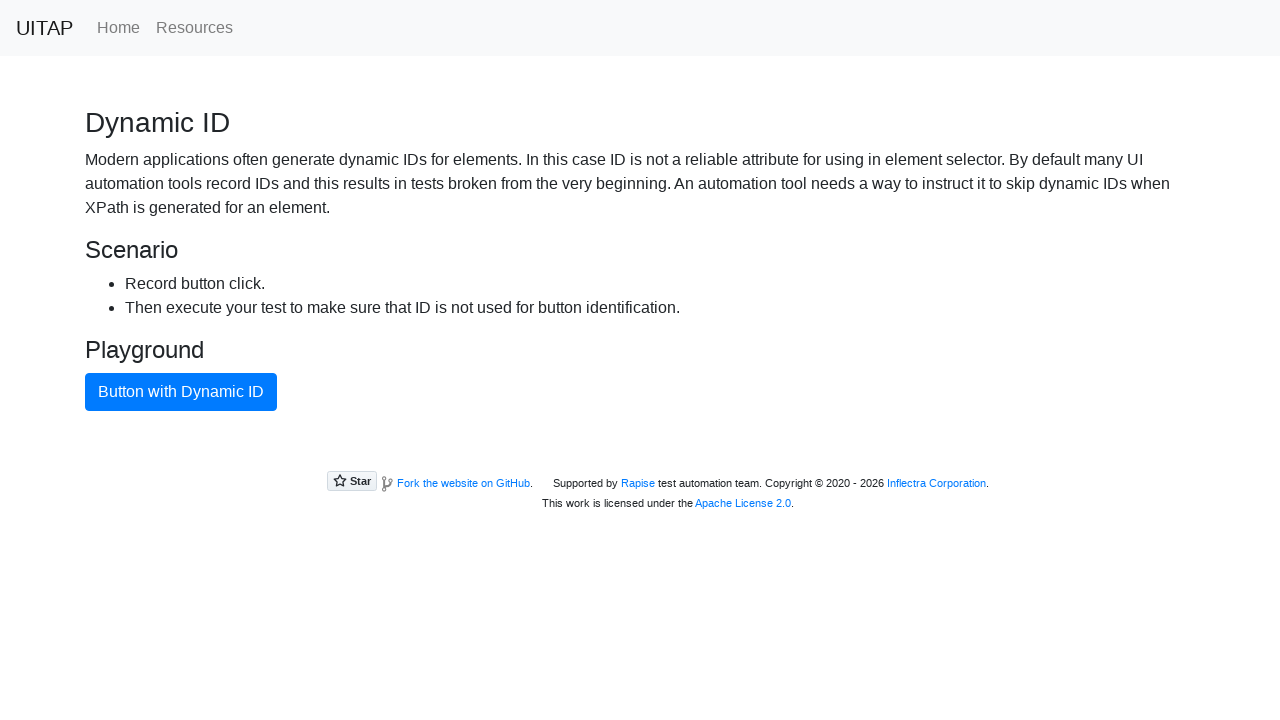

Clicked the blue primary button using CSS selector to avoid dynamic ID issue at (181, 392) on button[class='btn btn-primary']
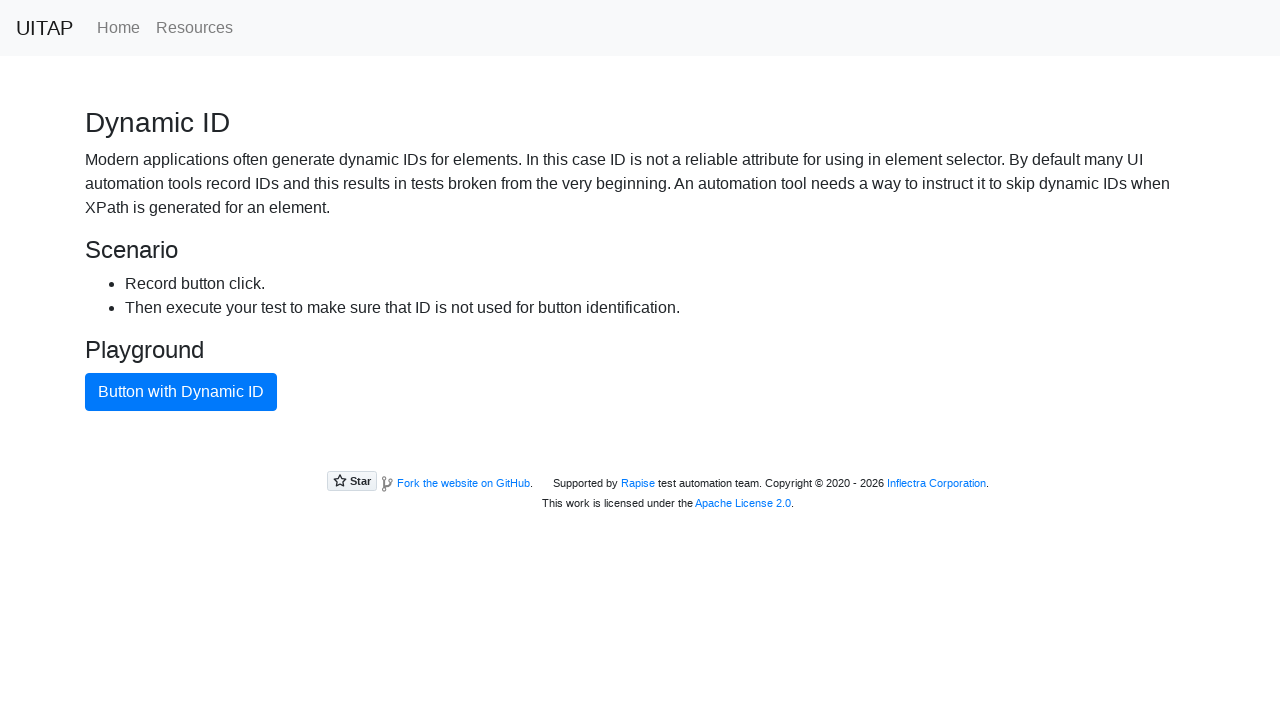

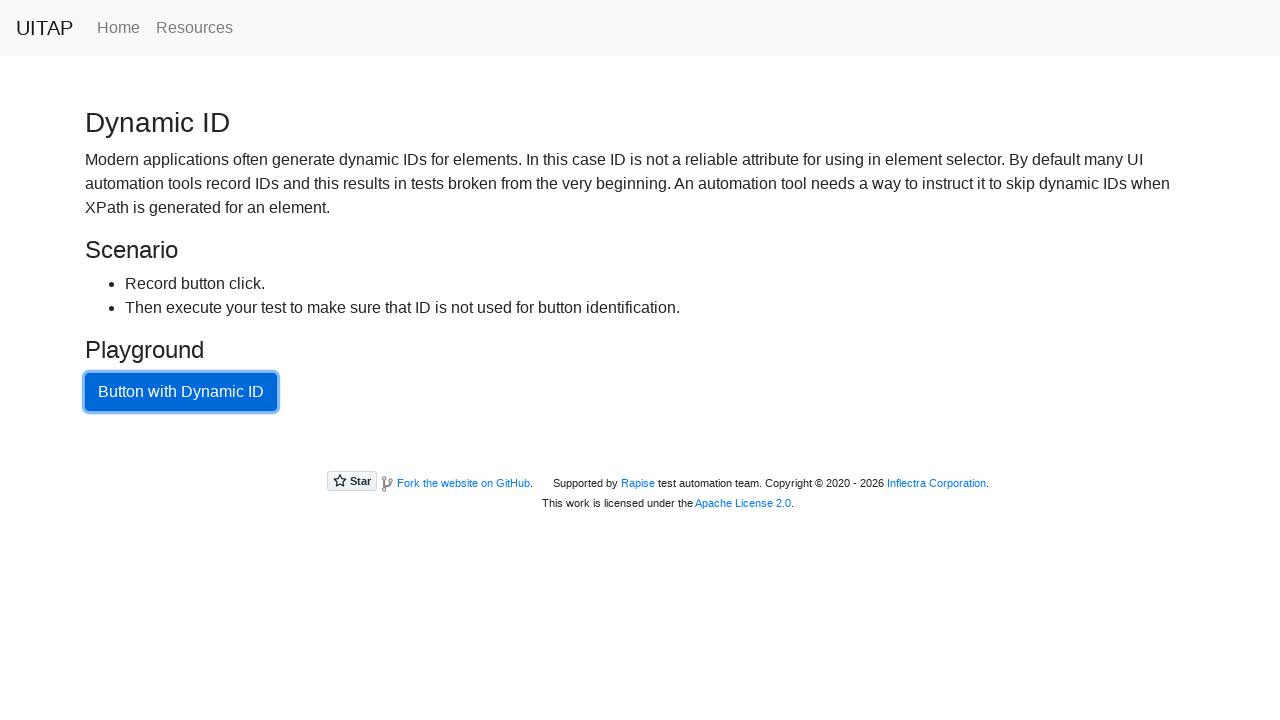